Fills out a registration form with personal details including name, address, email, phone, gender, hobbies, and password fields, then submits the form

Starting URL: http://demo.automationtesting.in/Register.html

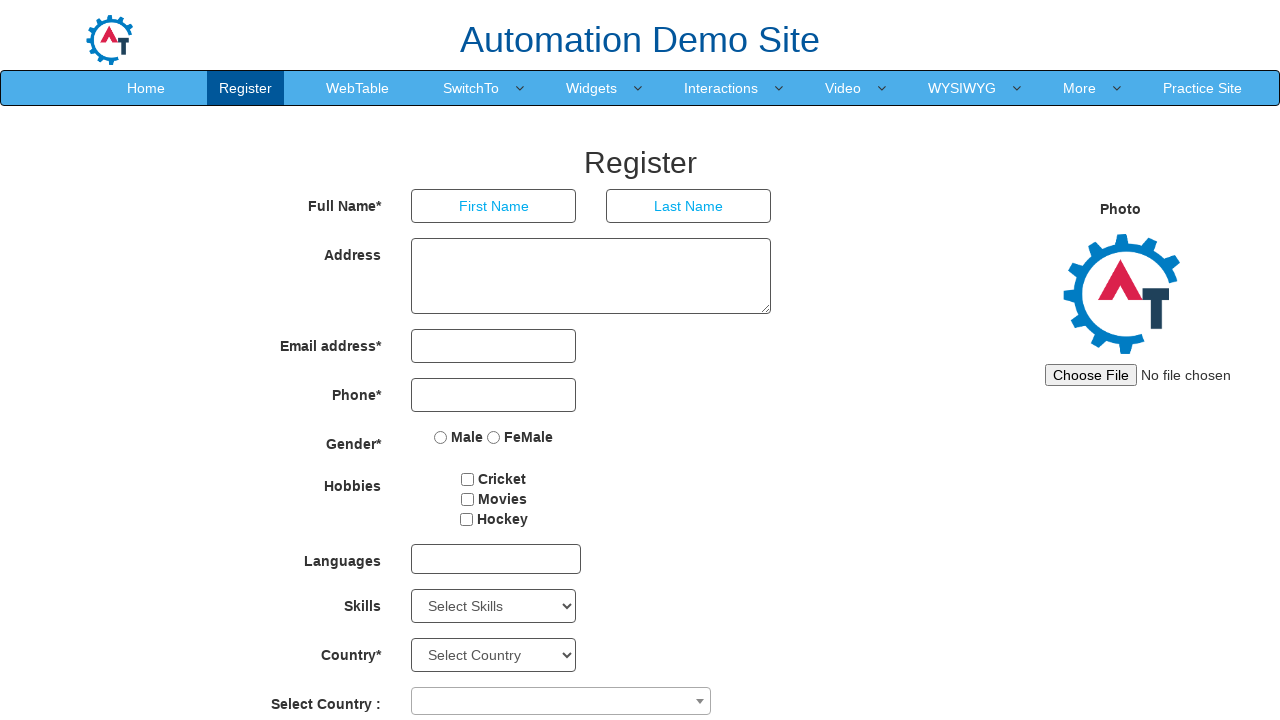

Filled first name field with 'karthi' on //input[@ng-model='FirstName']
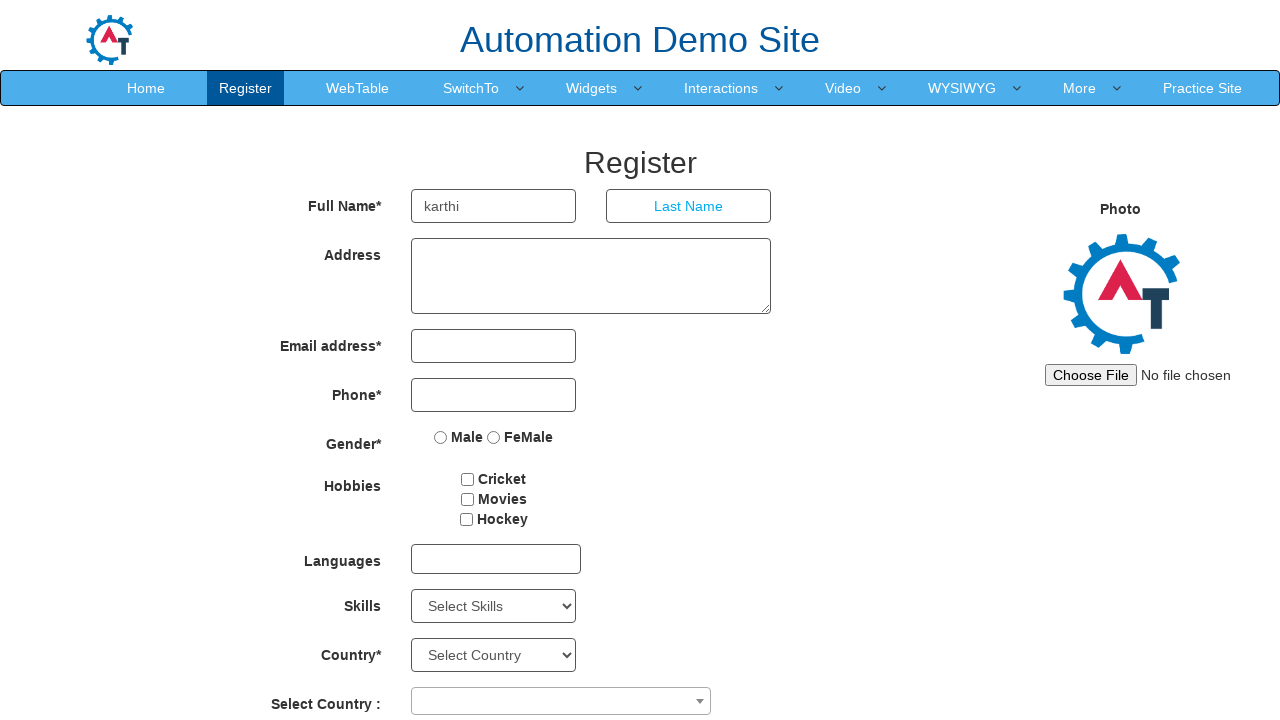

Filled last name field with 'Arjun' on //input[@ng-model='LastName']
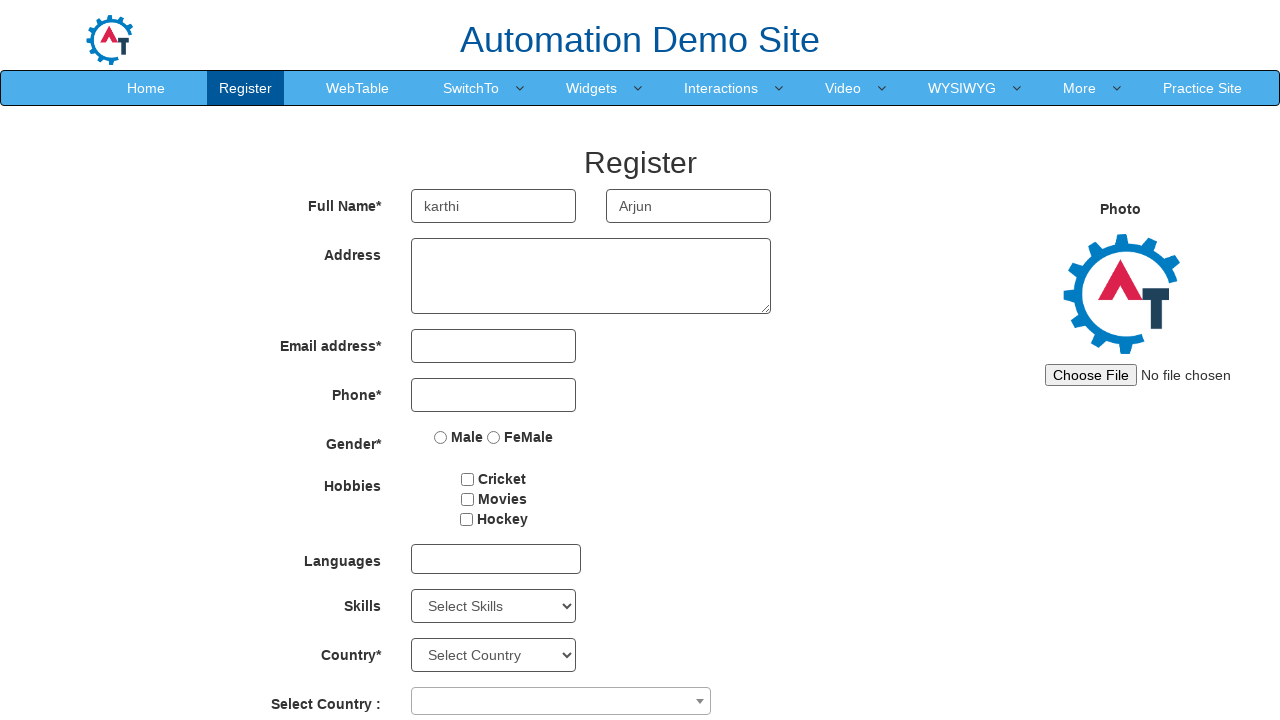

Filled address field with 'Tambaram' on //textarea[@ng-model='Adress']
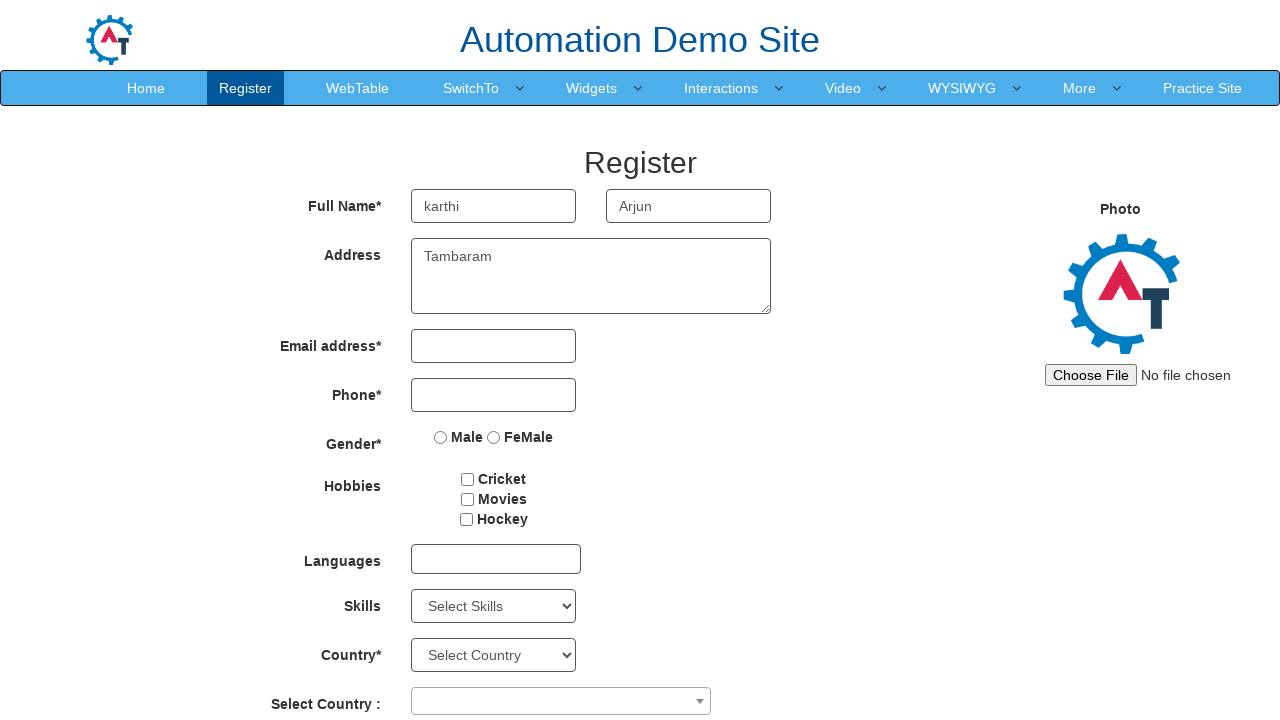

Filled email field with 'karthi1@gmail.com' on //input[@ng-model='EmailAdress']
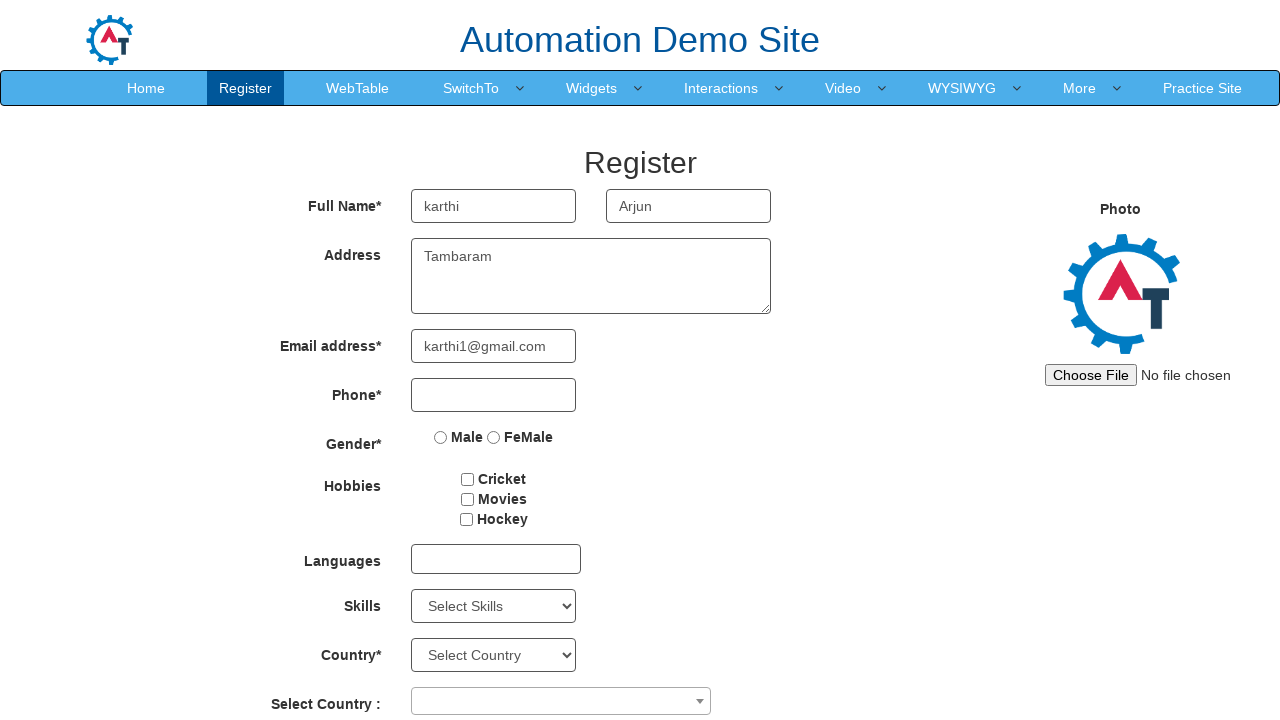

Filled phone number field with '9789407611' on //input[@ng-model='Phone']
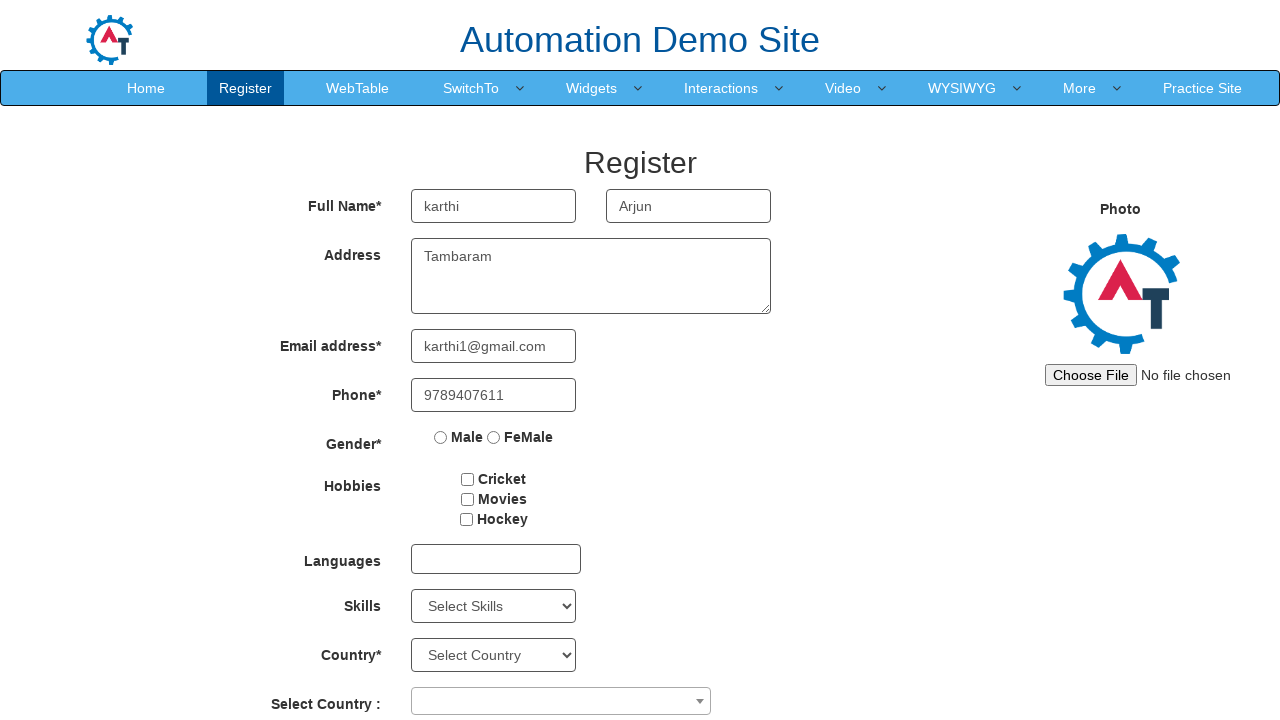

Selected gender 'Male' at (441, 437) on xpath=//input[@value='Male']
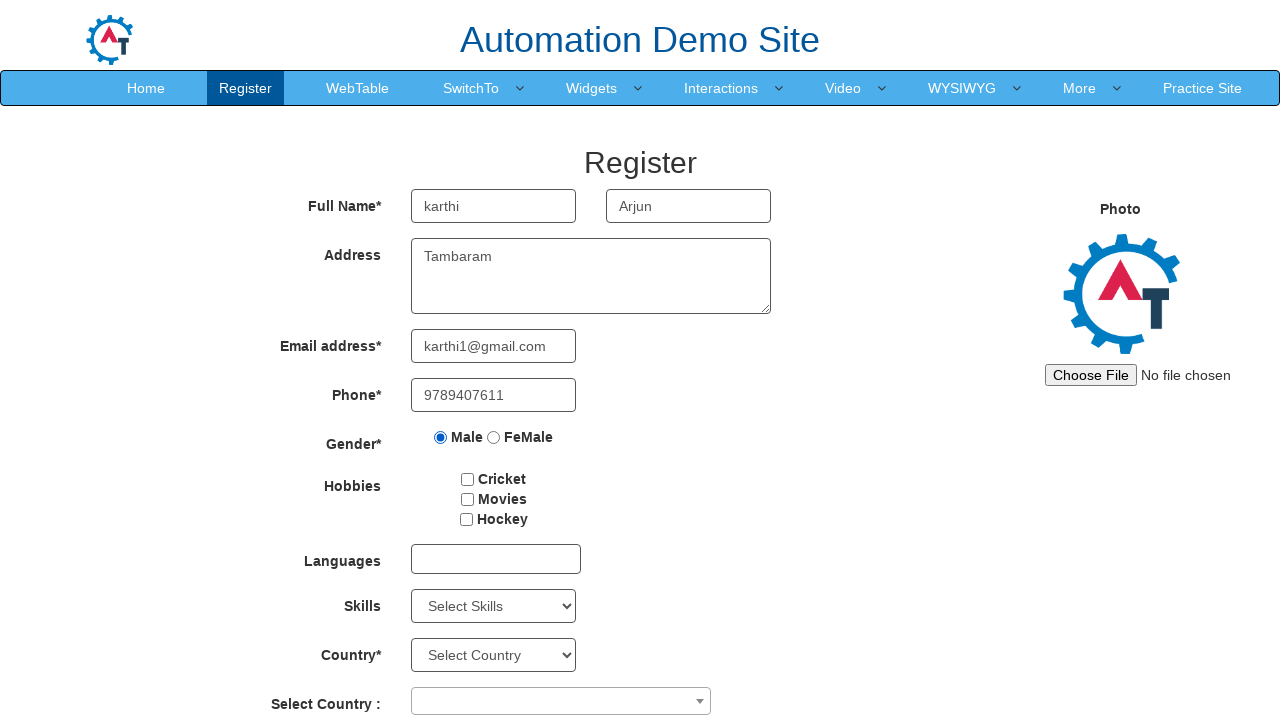

Selected hobby 'Cricket' at (468, 479) on xpath=//input[@value='Cricket']
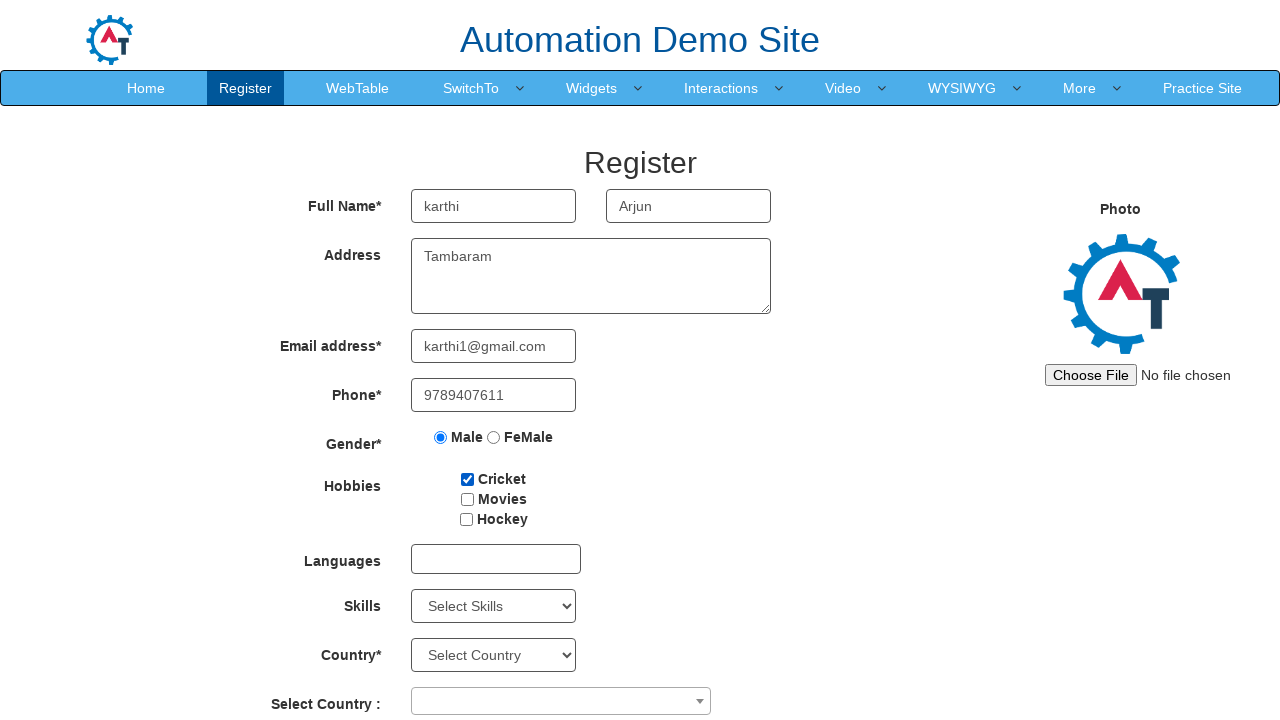

Filled password field with 'karthi' on #firstpassword
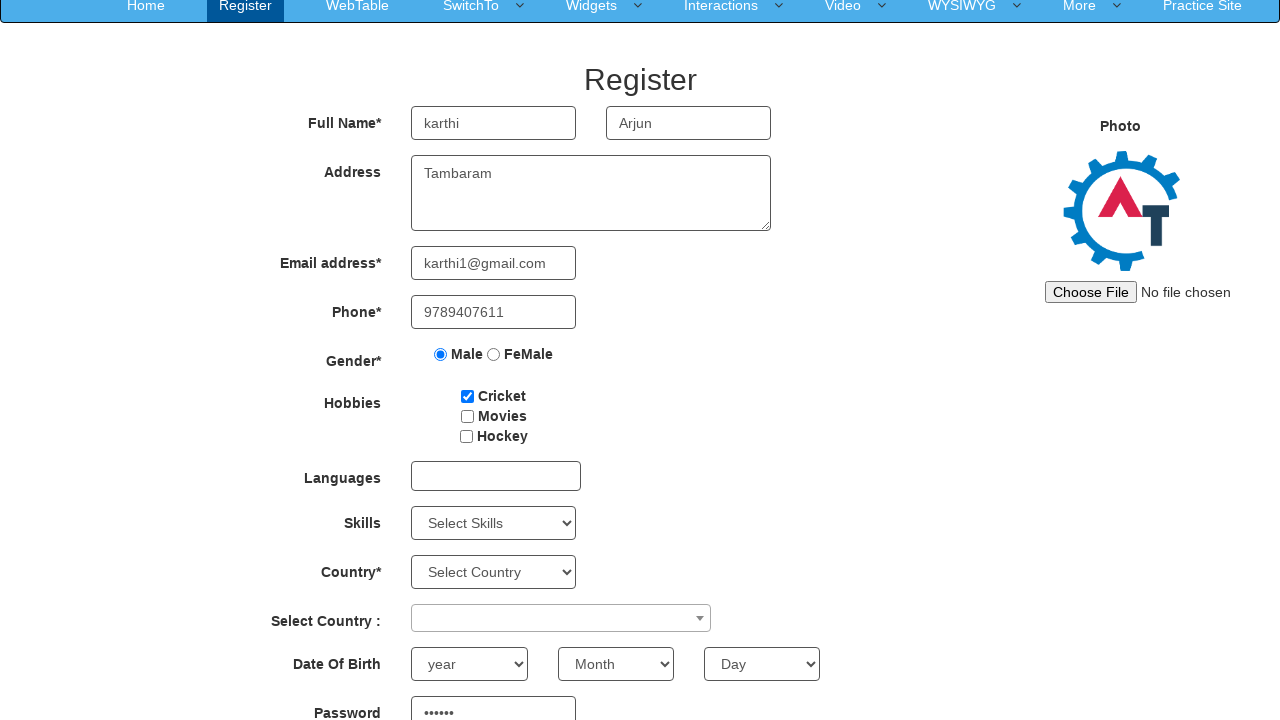

Filled confirm password field with 'karthi' on #secondpassword
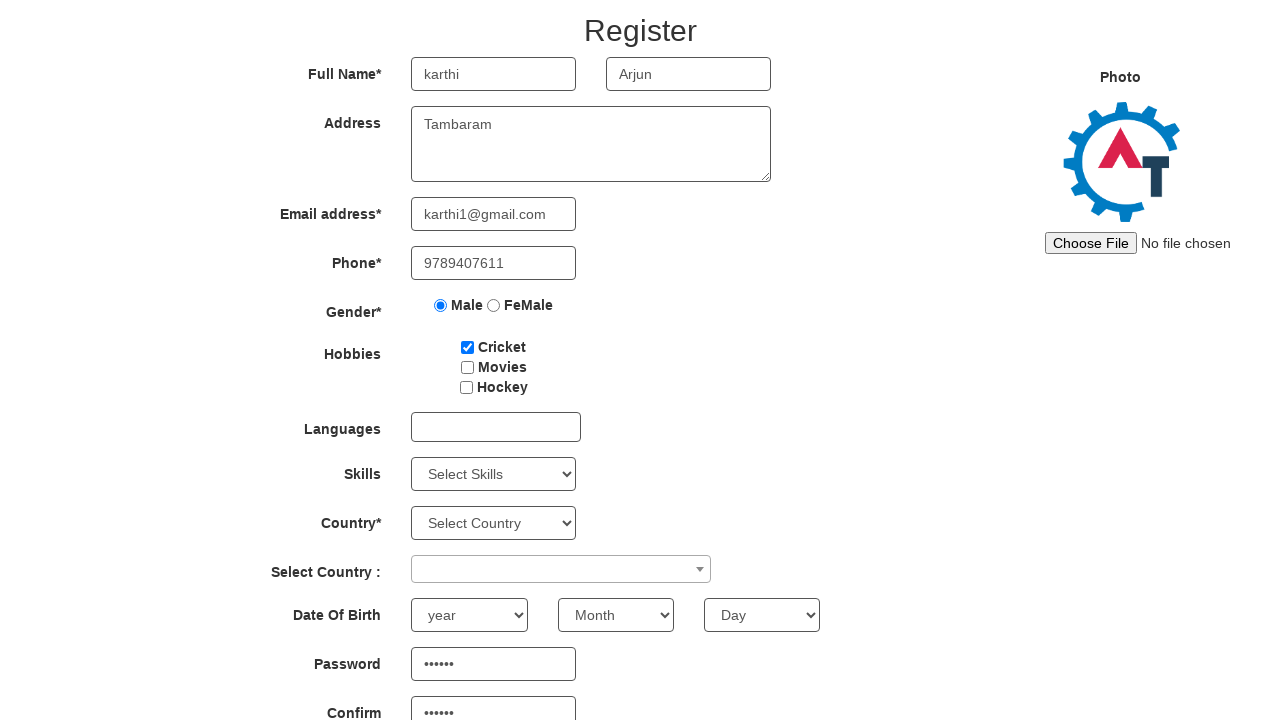

Clicked submit button to submit registration form at (572, 623) on #submitbtn
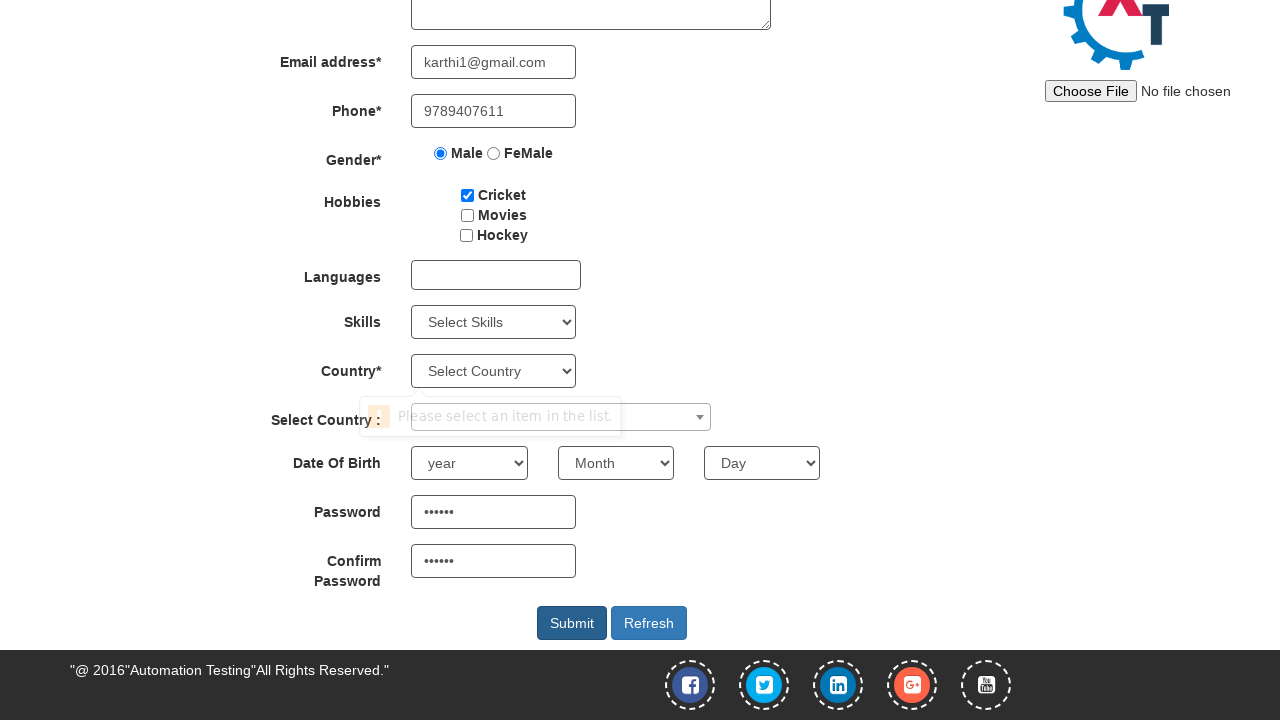

Waited 2 seconds for form submission to complete
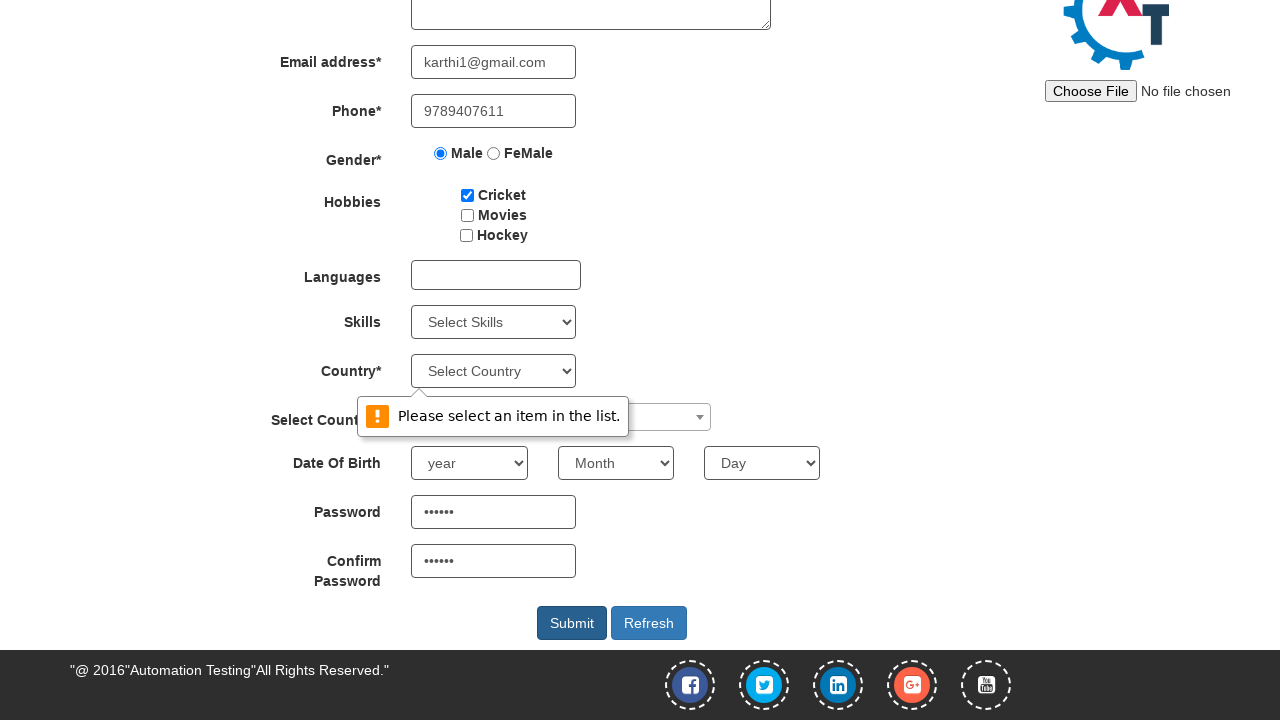

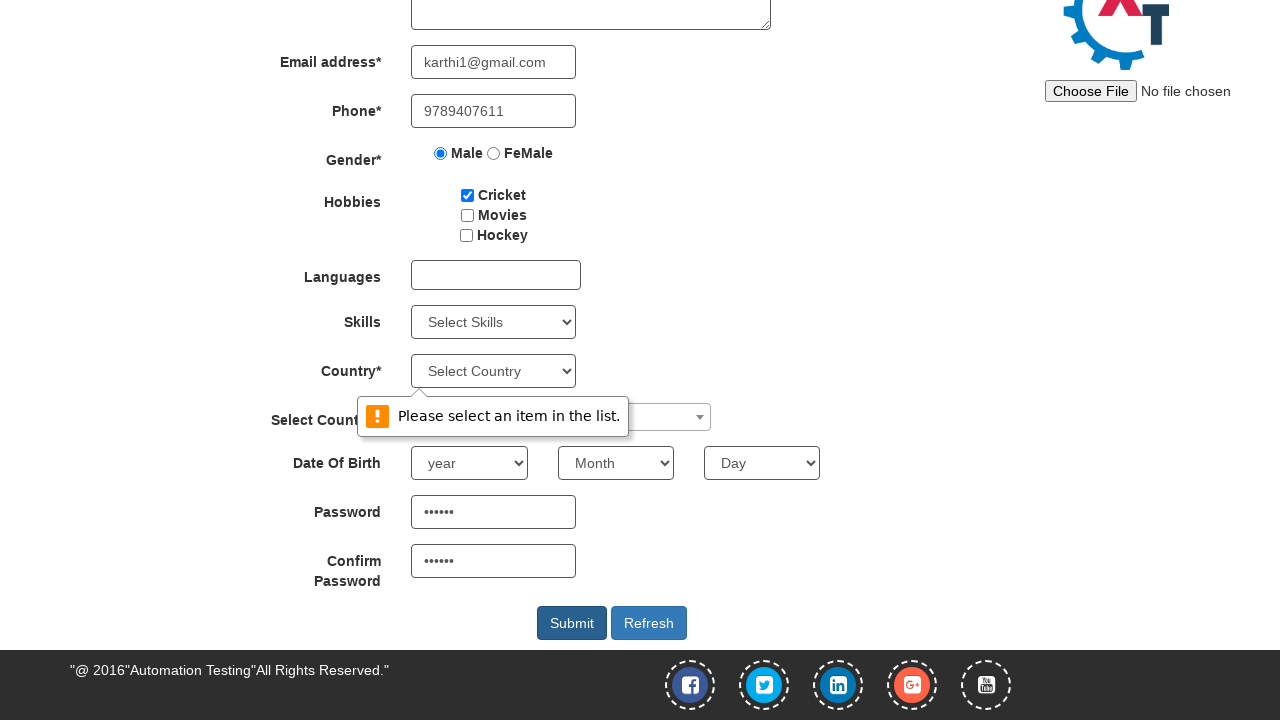